Tests selecting a hobby checkbox on the registration form

Starting URL: http://demo.automationtesting.in/Register.html

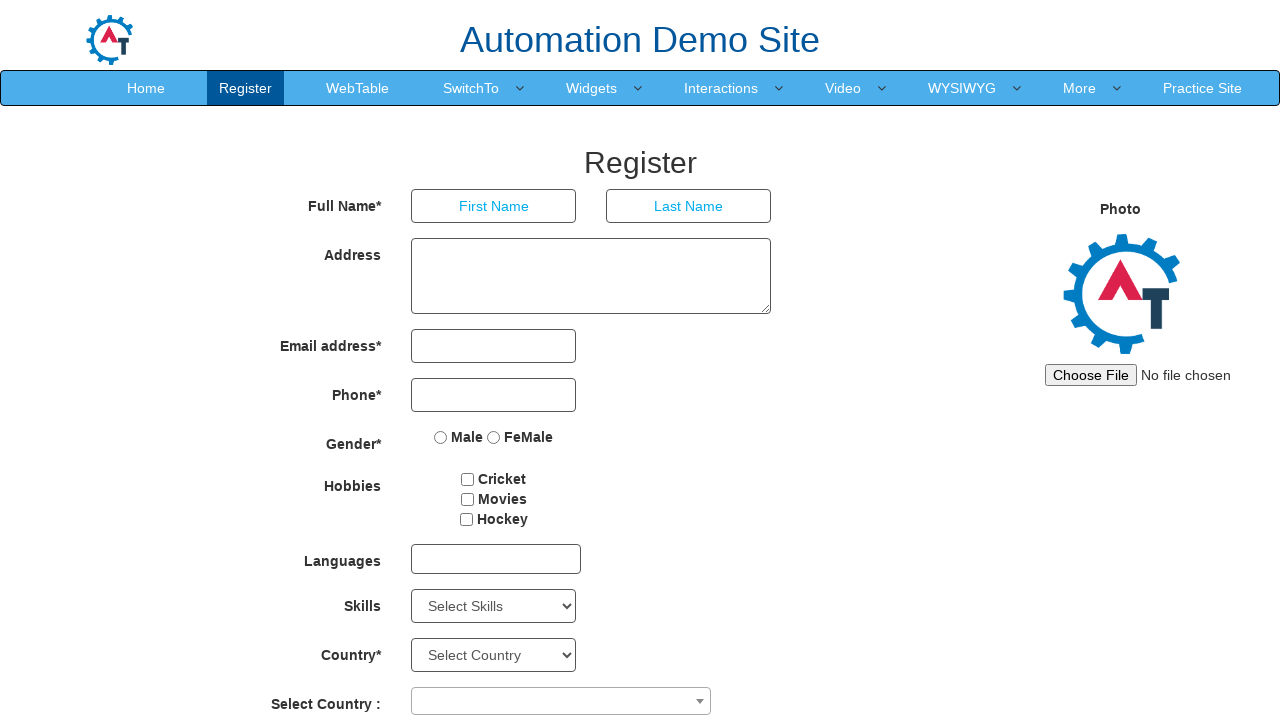

Clicked the second hobby checkbox at (467, 499) on input#checkbox2
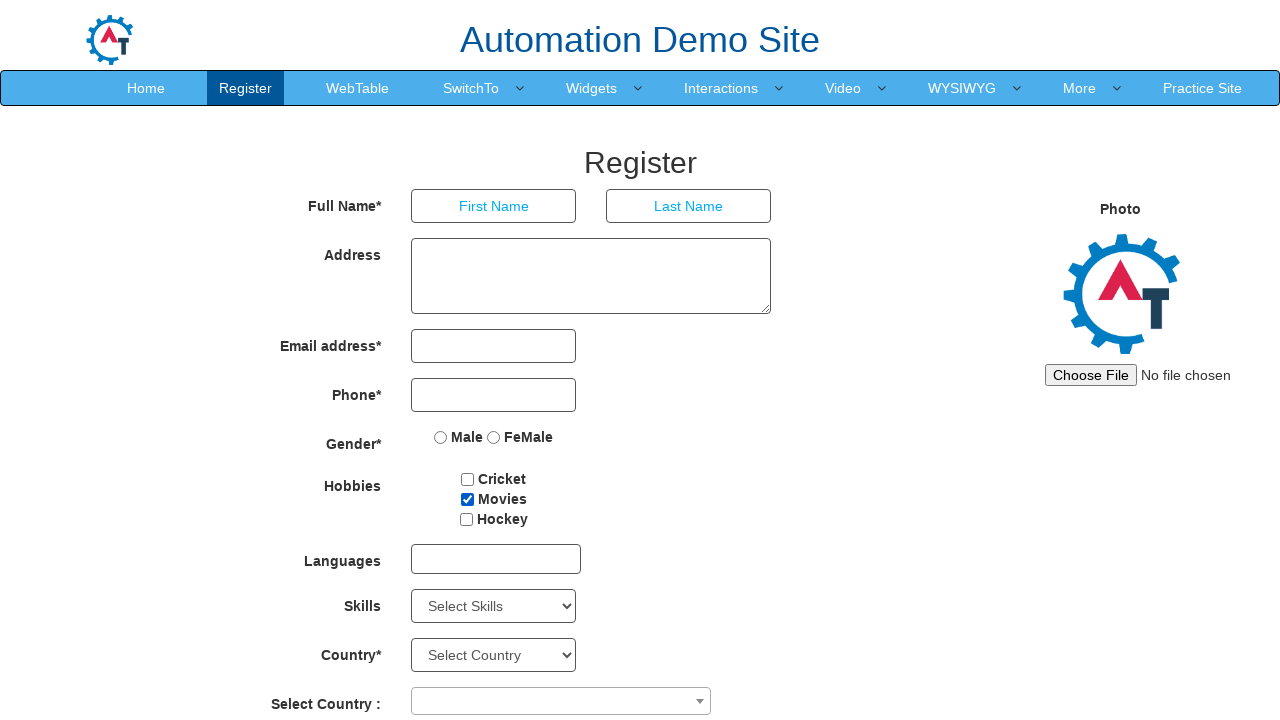

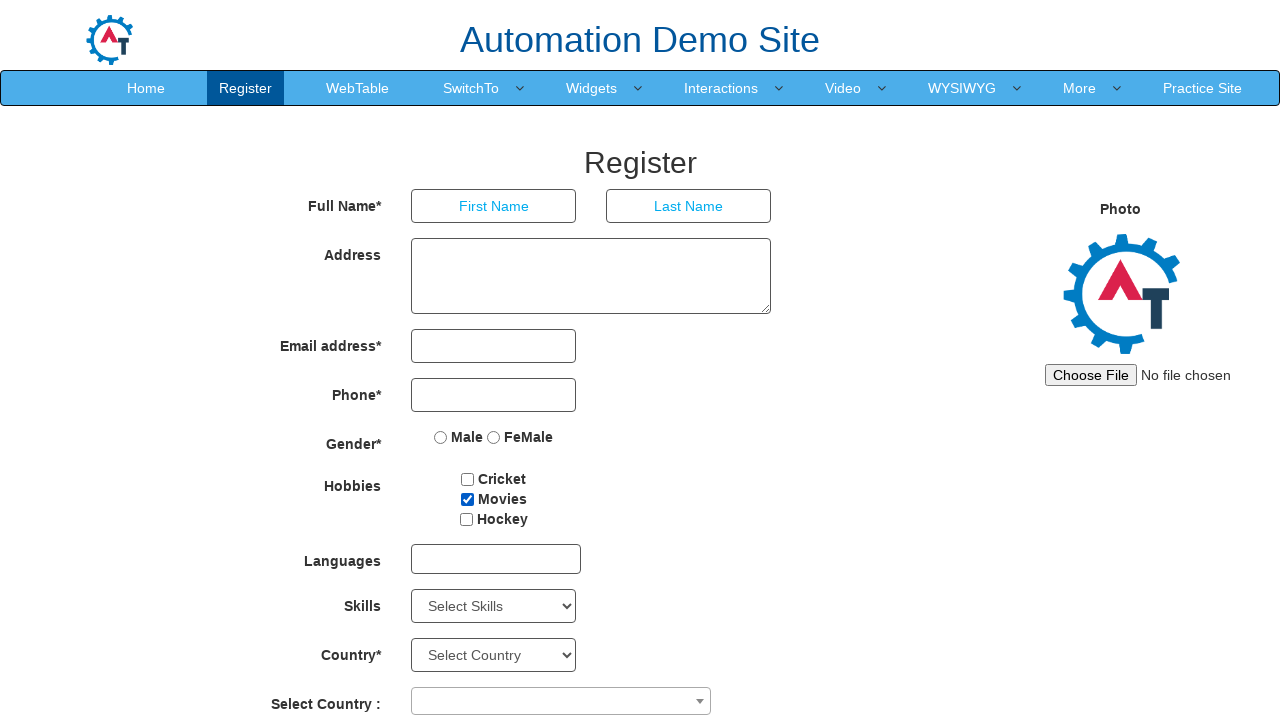